Tests subtraction with invalid second operand to verify error handling

Starting URL: https://gerabarud.github.io/is3-calculadora/

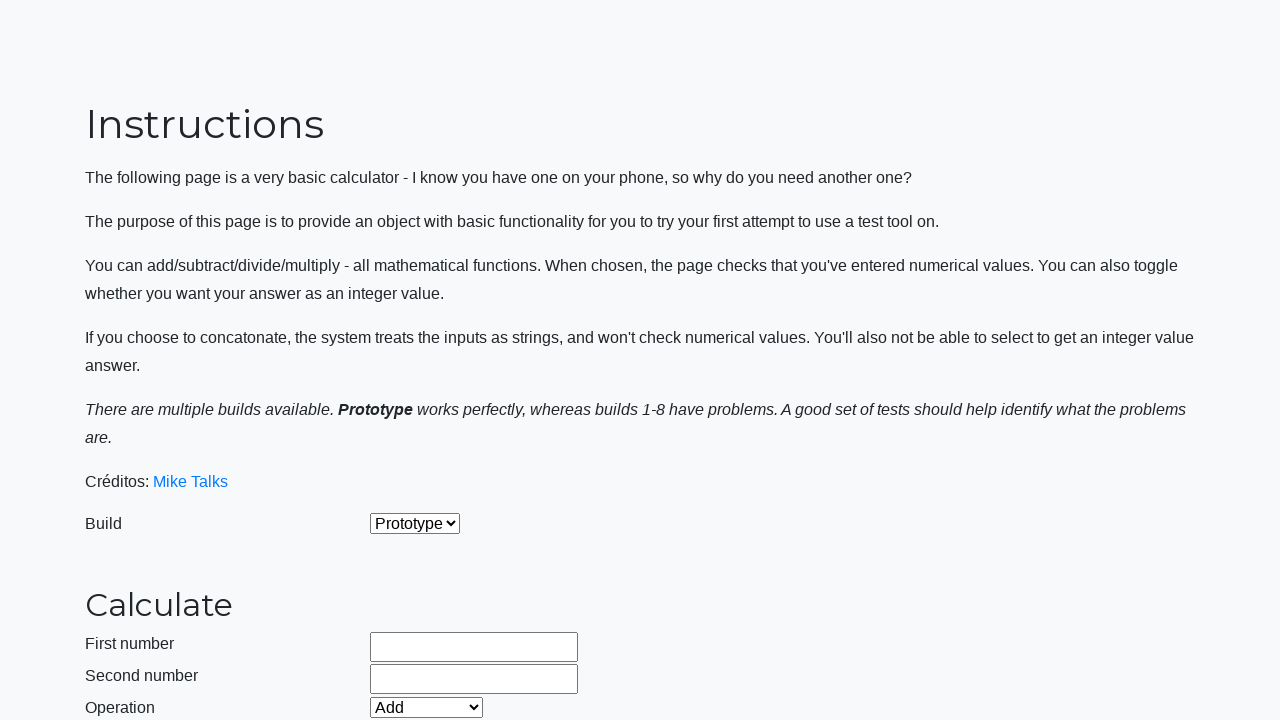

Selected 'Subtract' operation from dropdown on #selectOperationDropdown
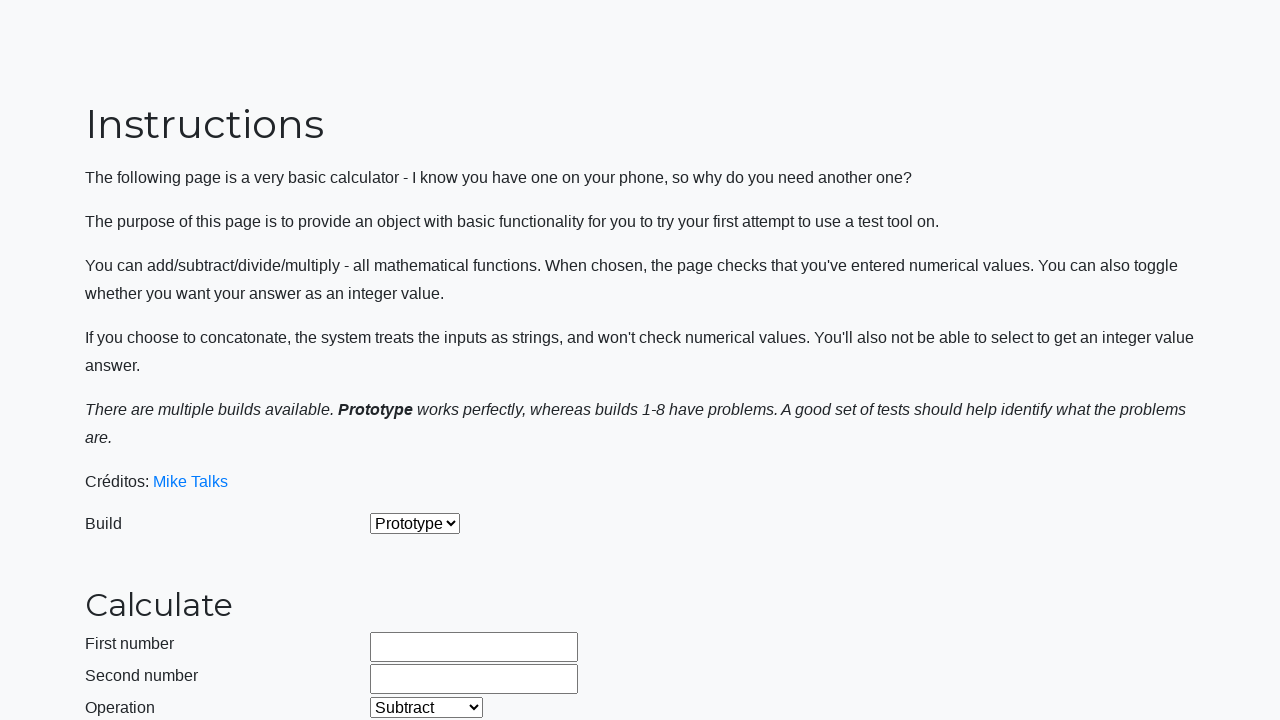

Filled first operand field with '99999999999' on #number1Field
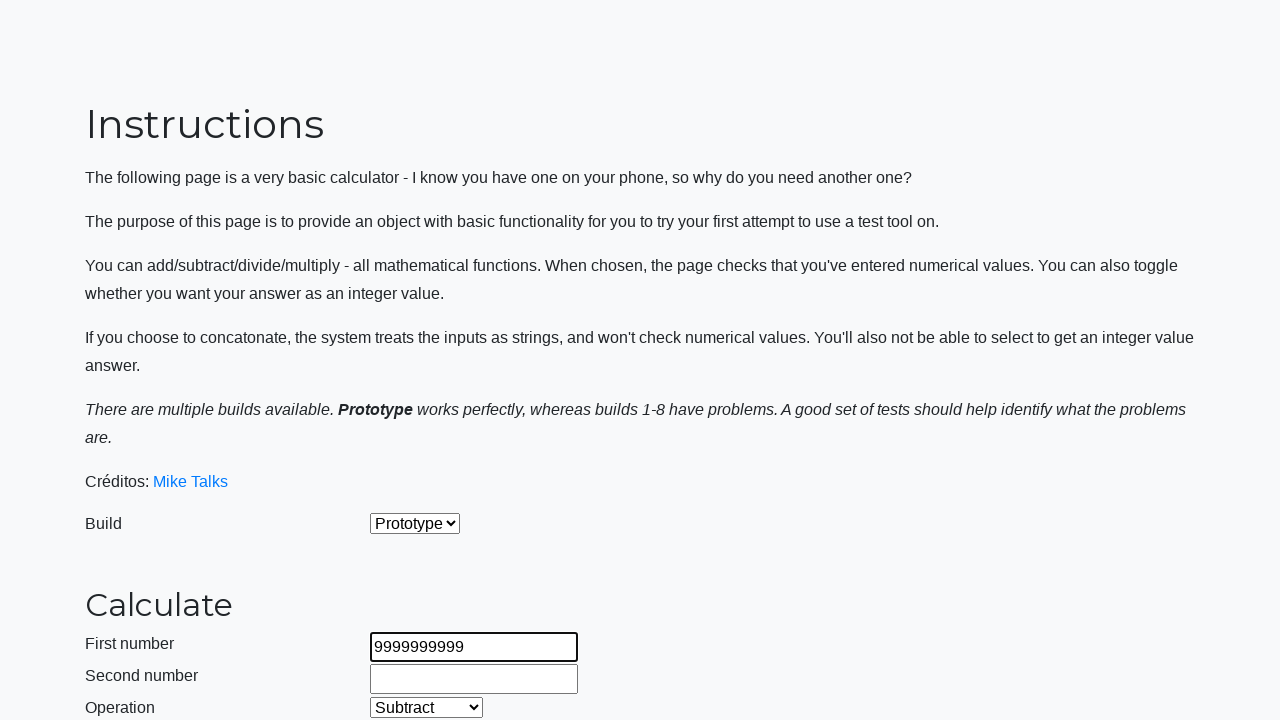

Filled second operand field with invalid character 'M' on #number2Field
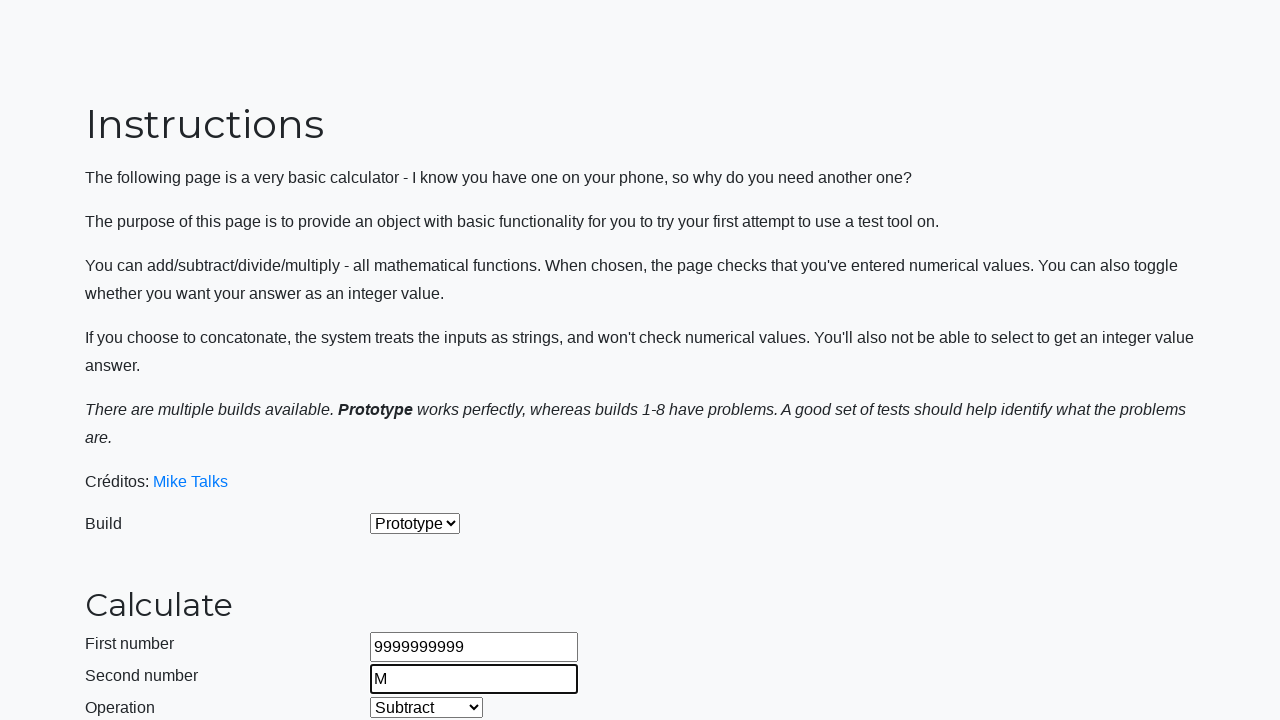

Clicked calculate button to attempt subtraction with invalid operand at (422, 451) on #calculateButton
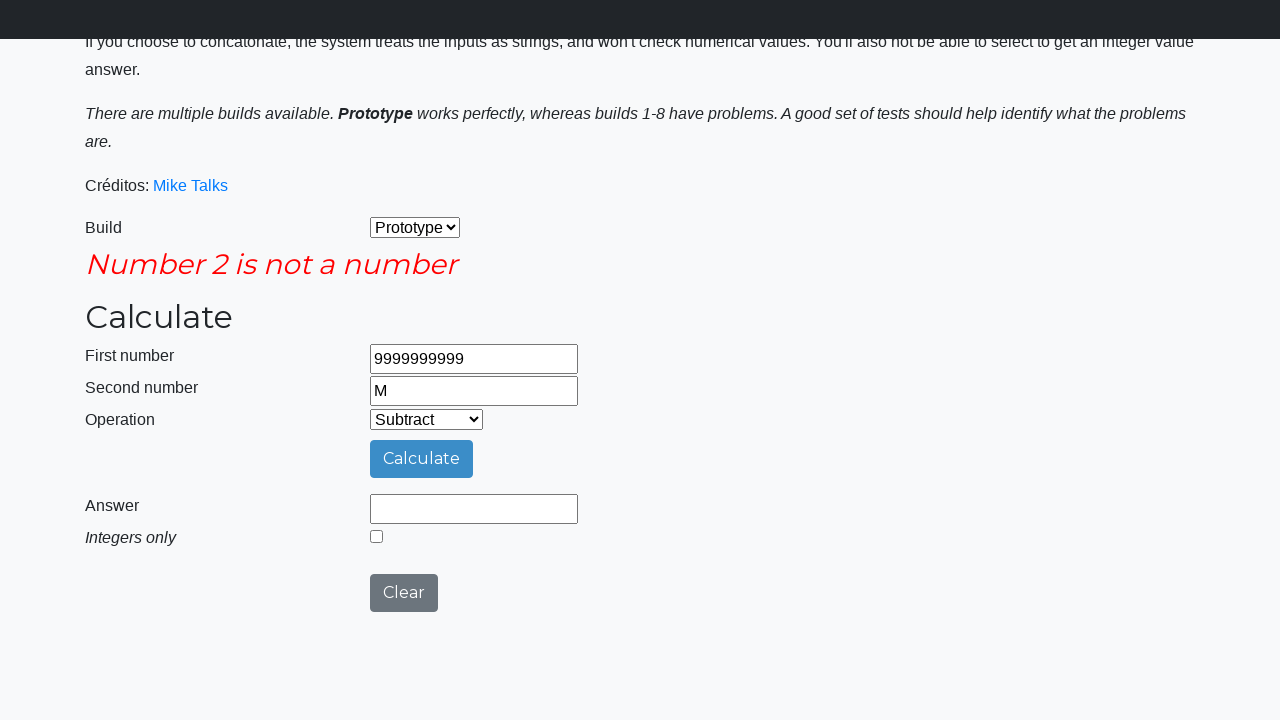

Waited 2000ms for error message to appear
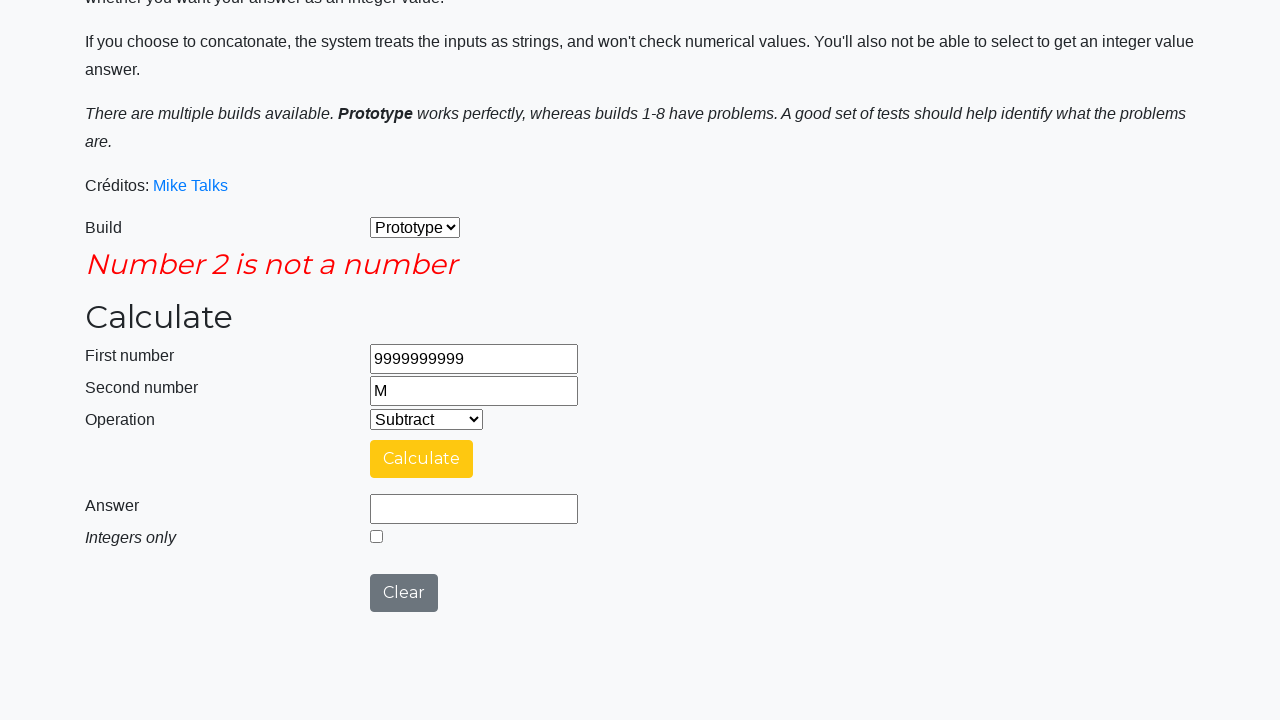

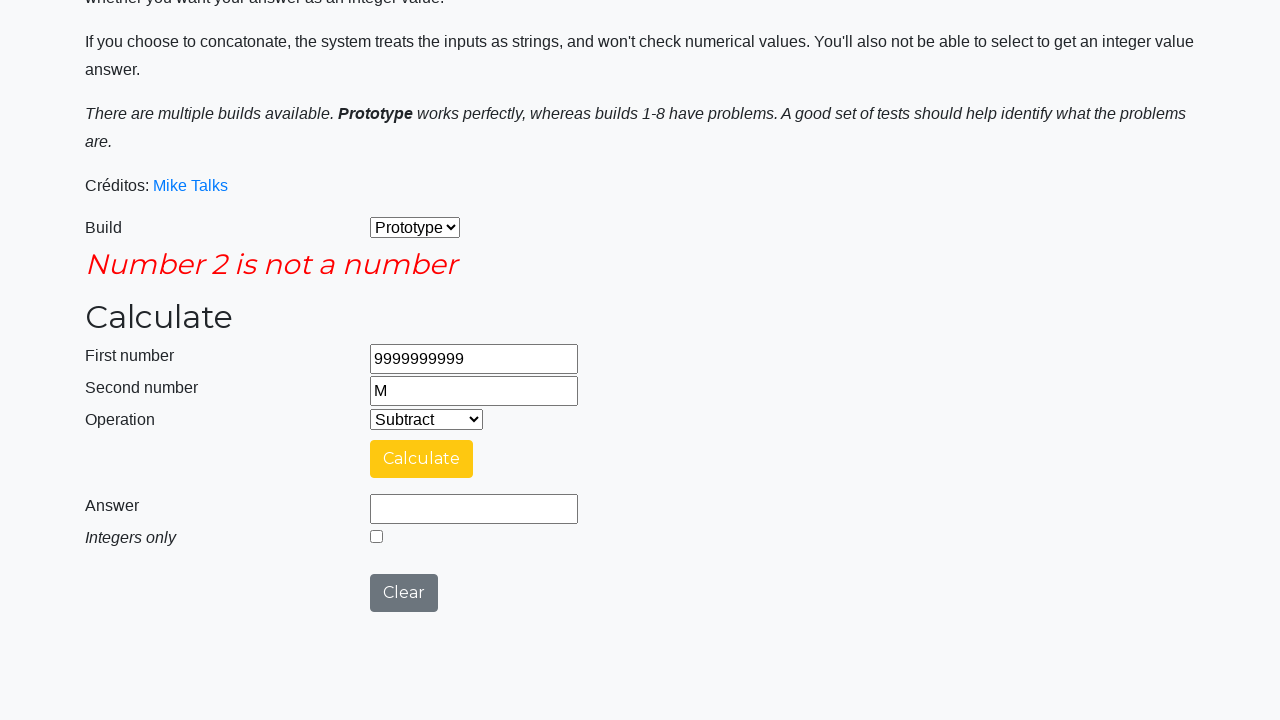